Hovers over menu items to reveal nested submenus

Starting URL: https://demoqa.com/menu/

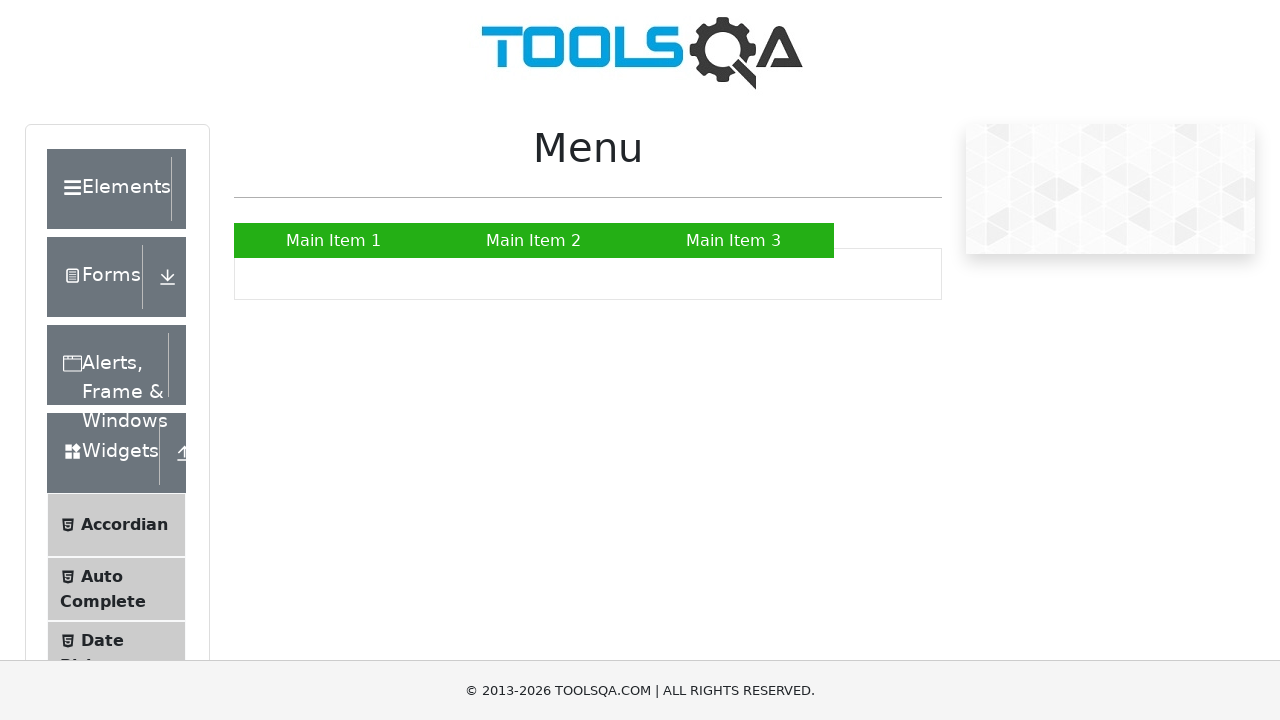

Hovered over Main Item 2 to reveal submenu at (534, 240) on a:has-text('Main Item 2')
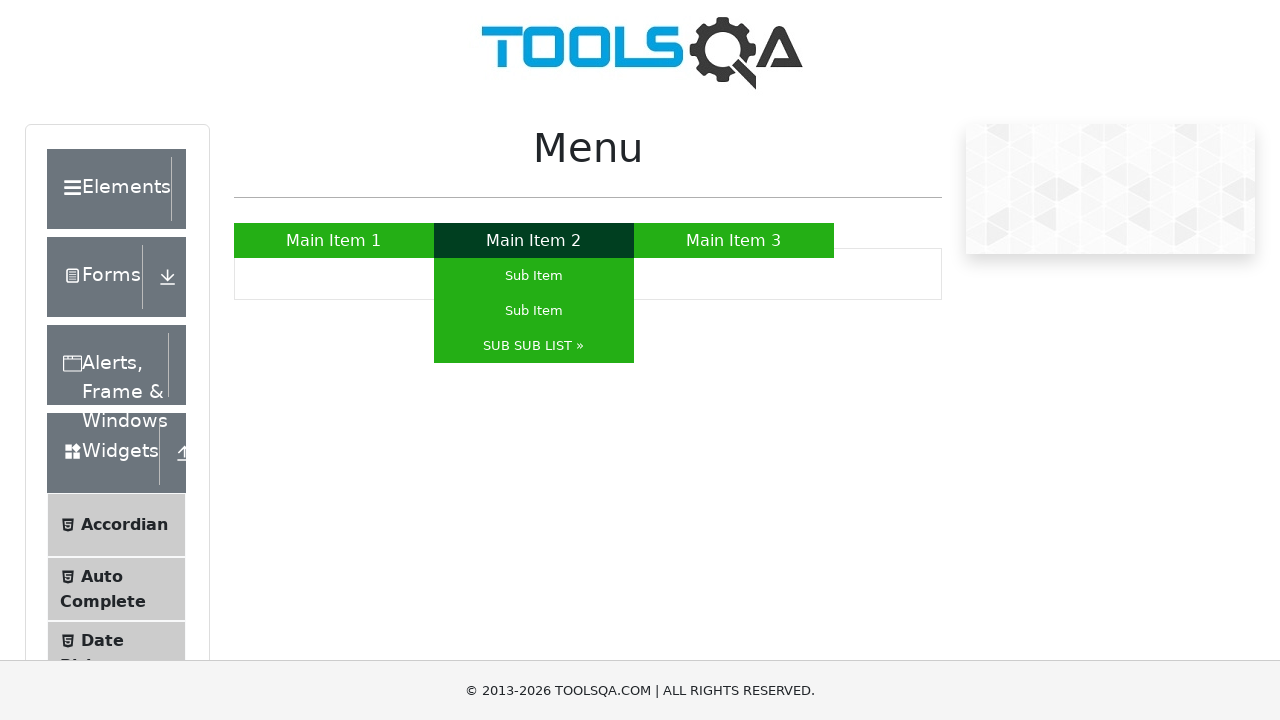

Hovered over SUB SUB LIST to reveal nested submenu at (534, 346) on a:has-text('SUB SUB LIST »')
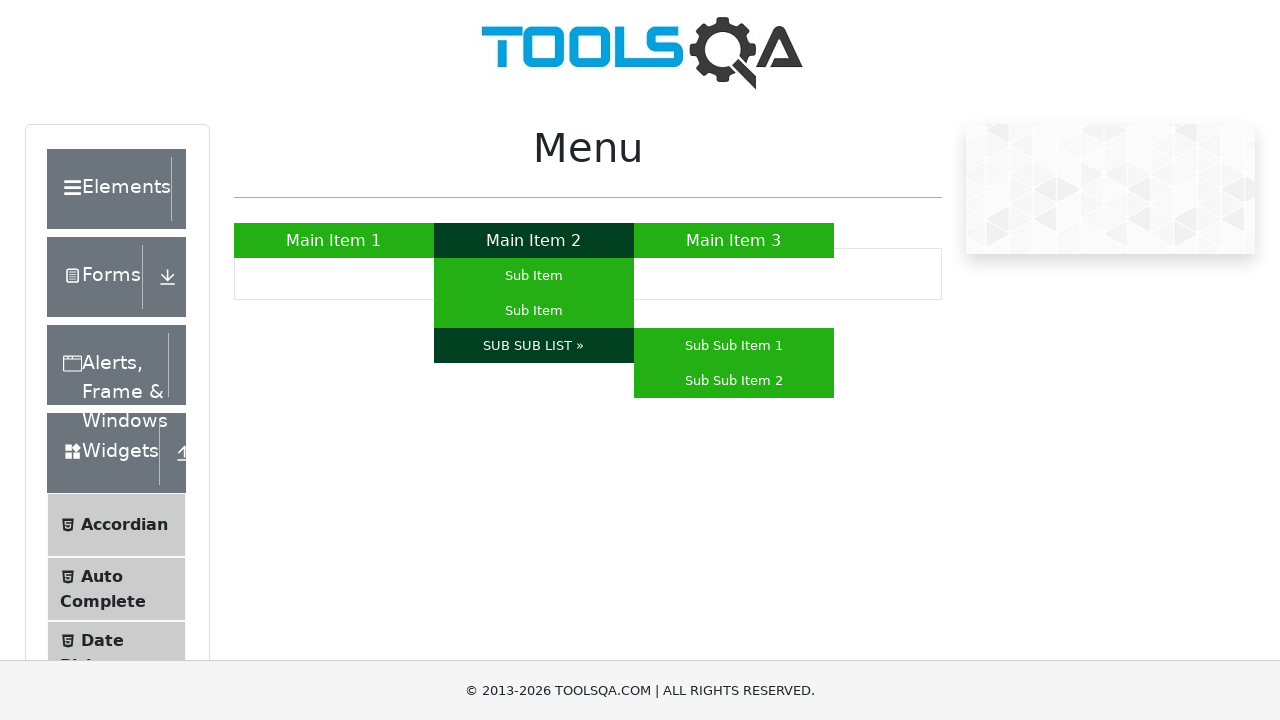

Hovered over Sub Sub Item 1 in nested submenu at (734, 346) on a:has-text('Sub Sub Item 1')
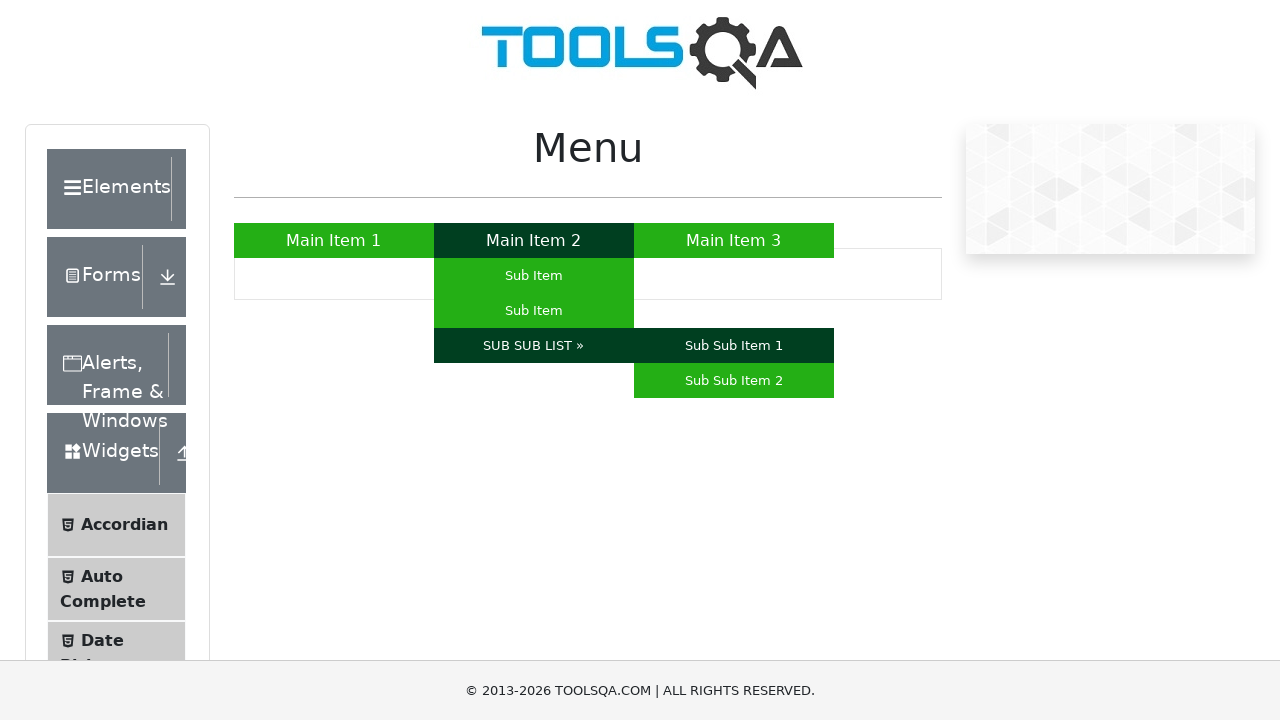

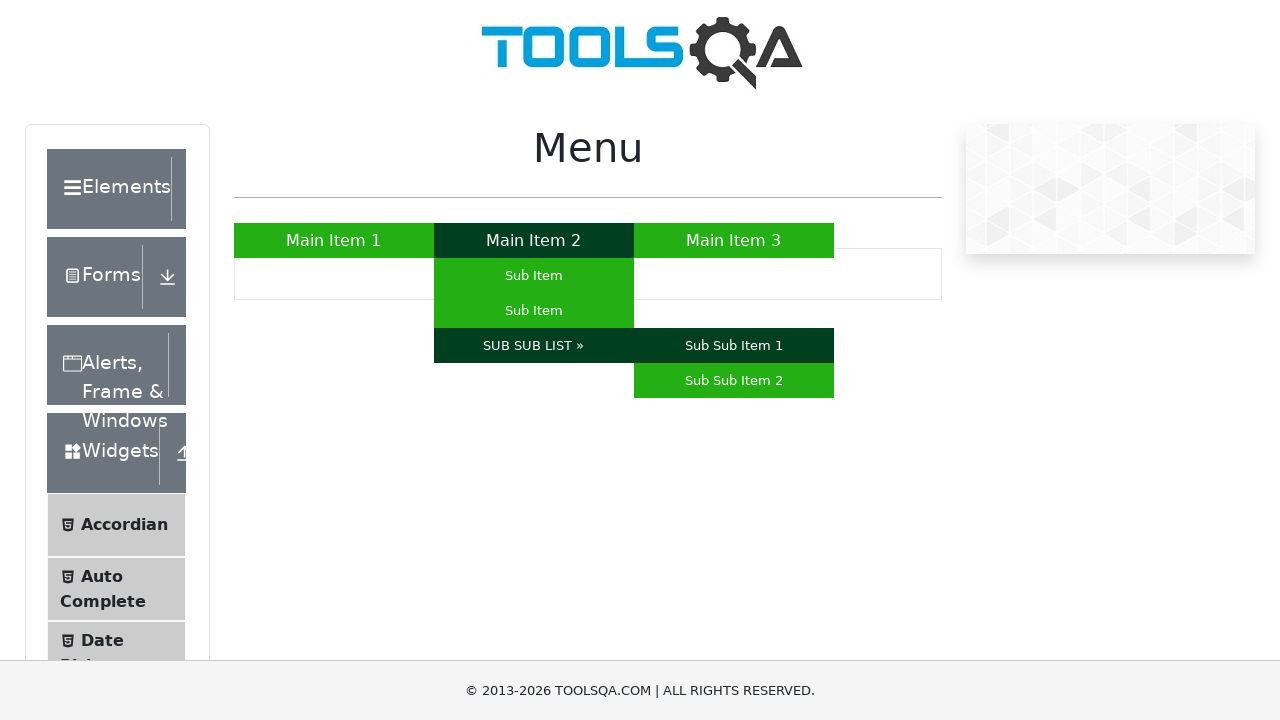